Tests the Russian tax registry (EGRUL) search functionality by entering a company query, waiting for results, and navigating through pagination to verify results load on multiple pages.

Starting URL: https://egrul.nalog.ru/index.html

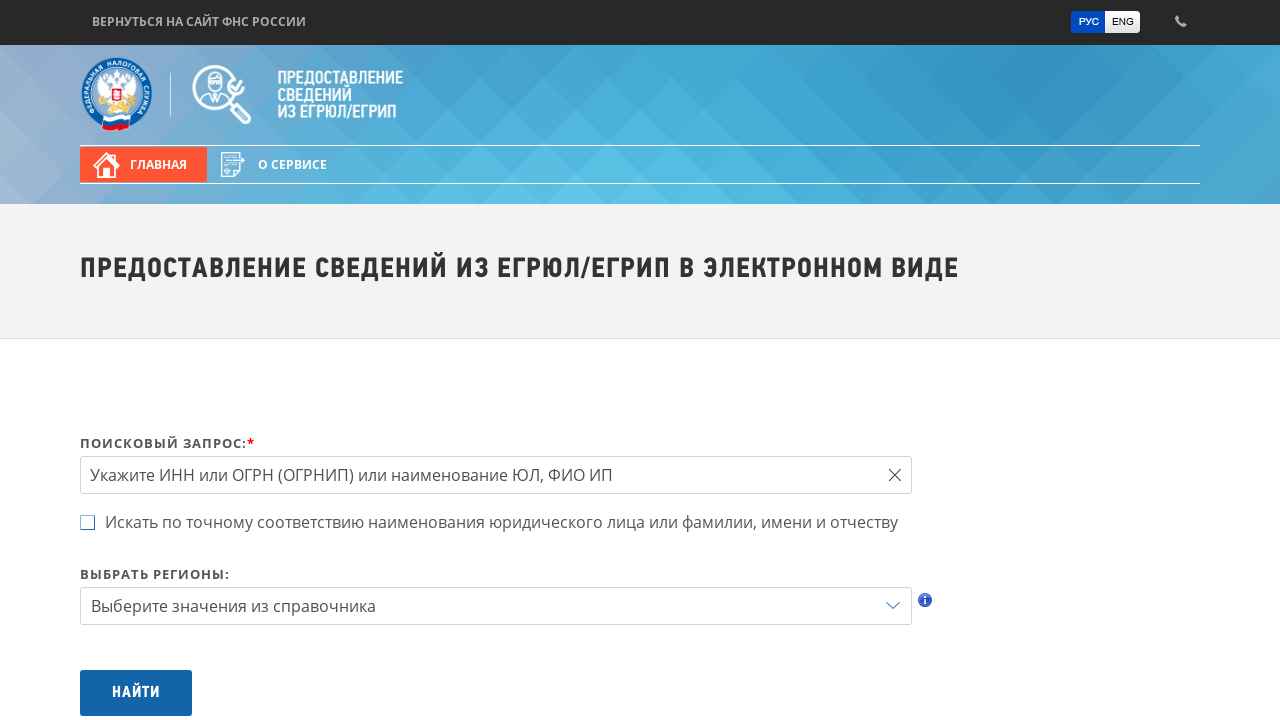

Filled search input with company query 'Газпром' on input[name='query']
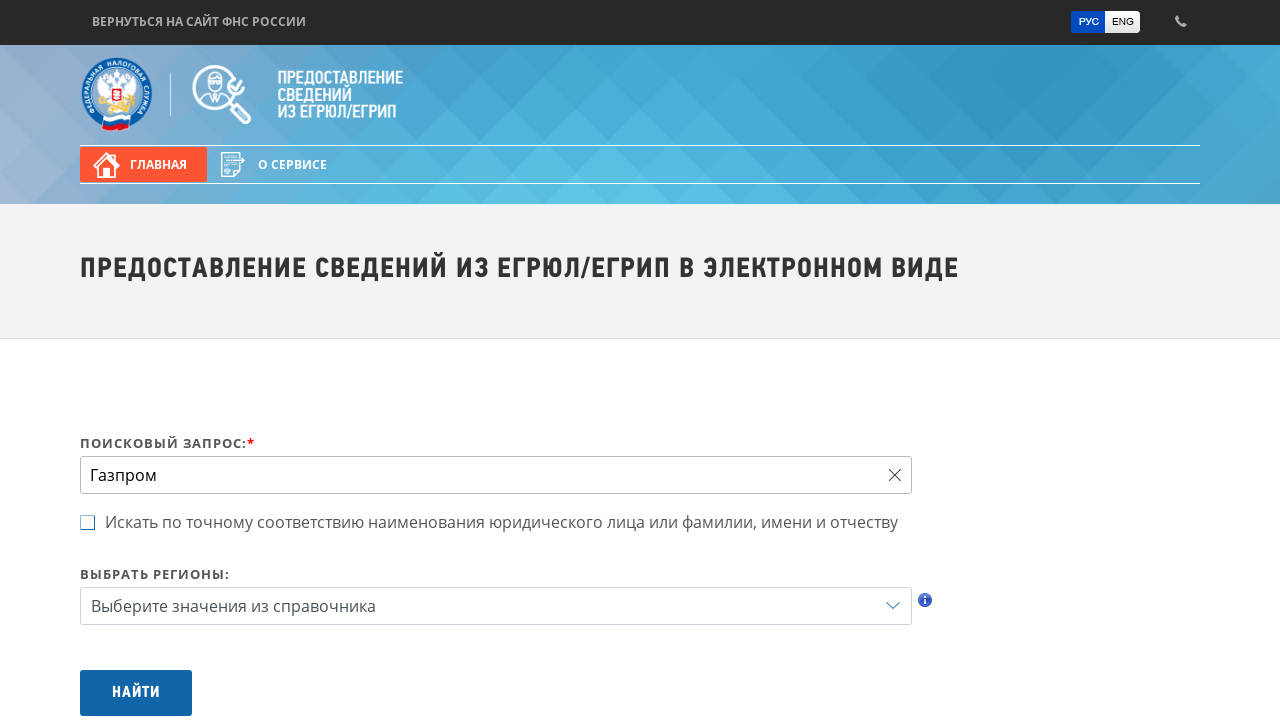

Clicked submit button to search EGRUL registry at (136, 693) on button[type="submit"]
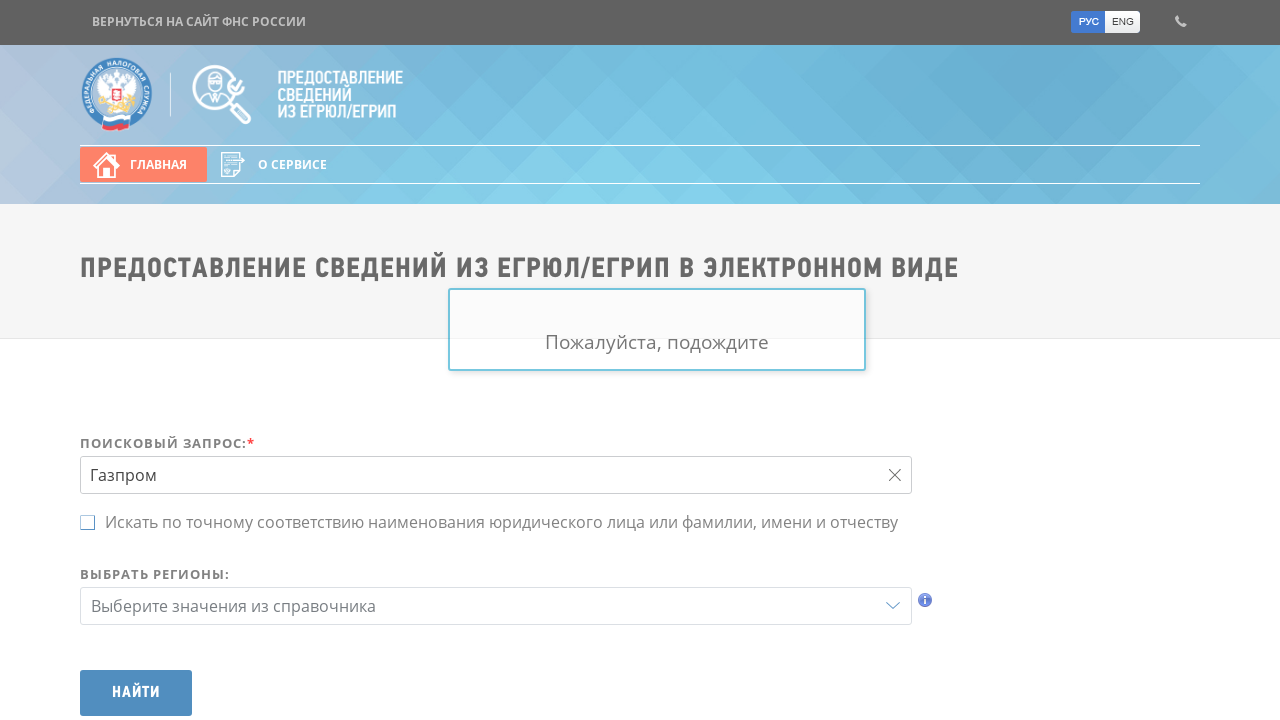

Search results appeared on page
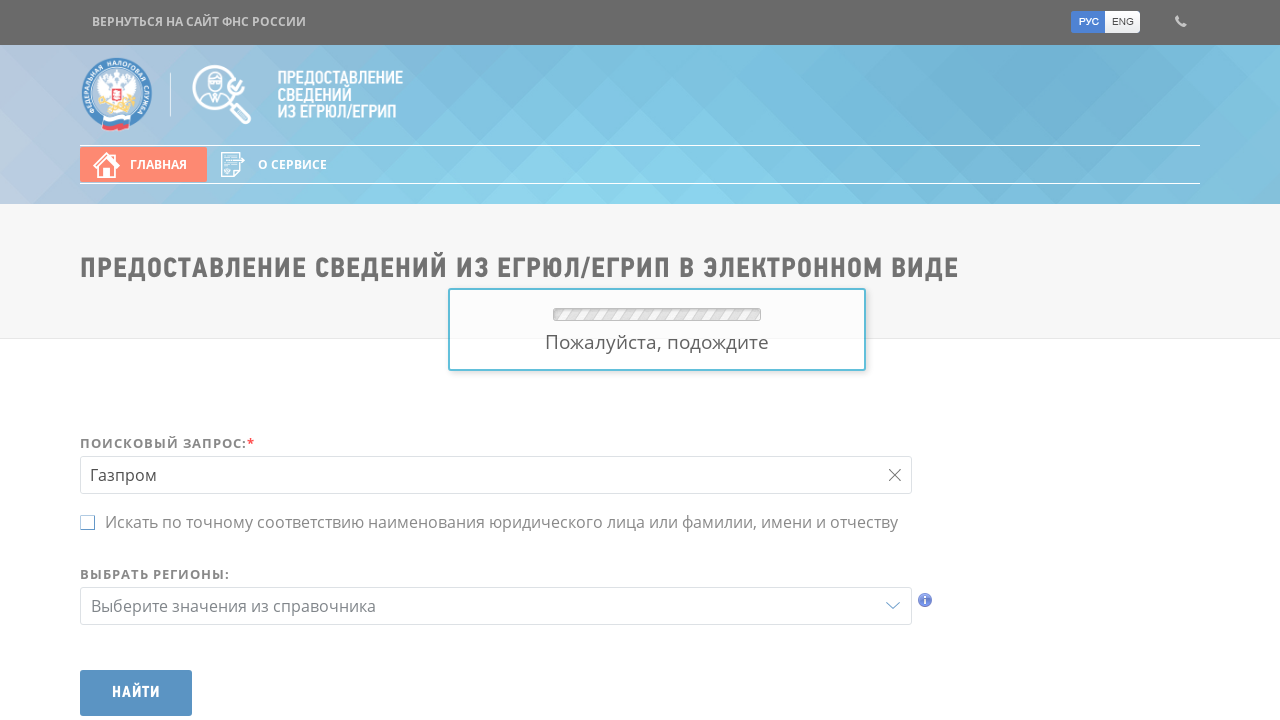

Verified search result text is displayed
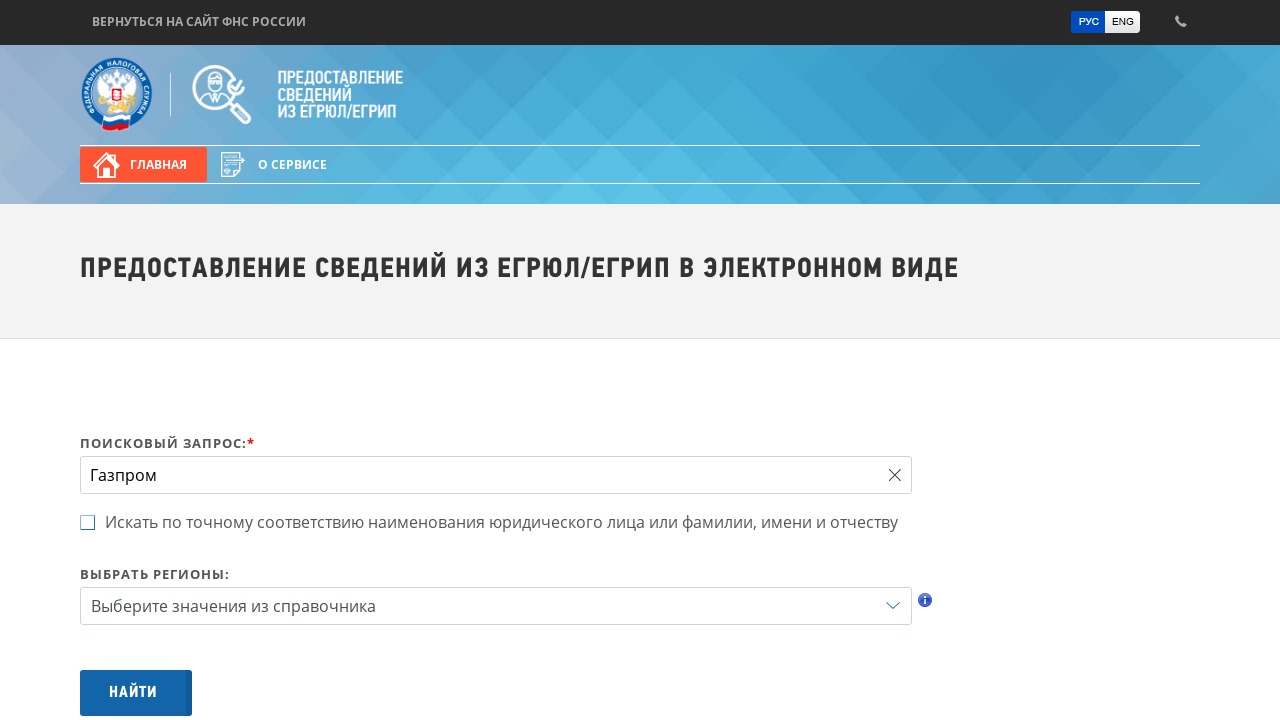

Pagination controls detected on results page
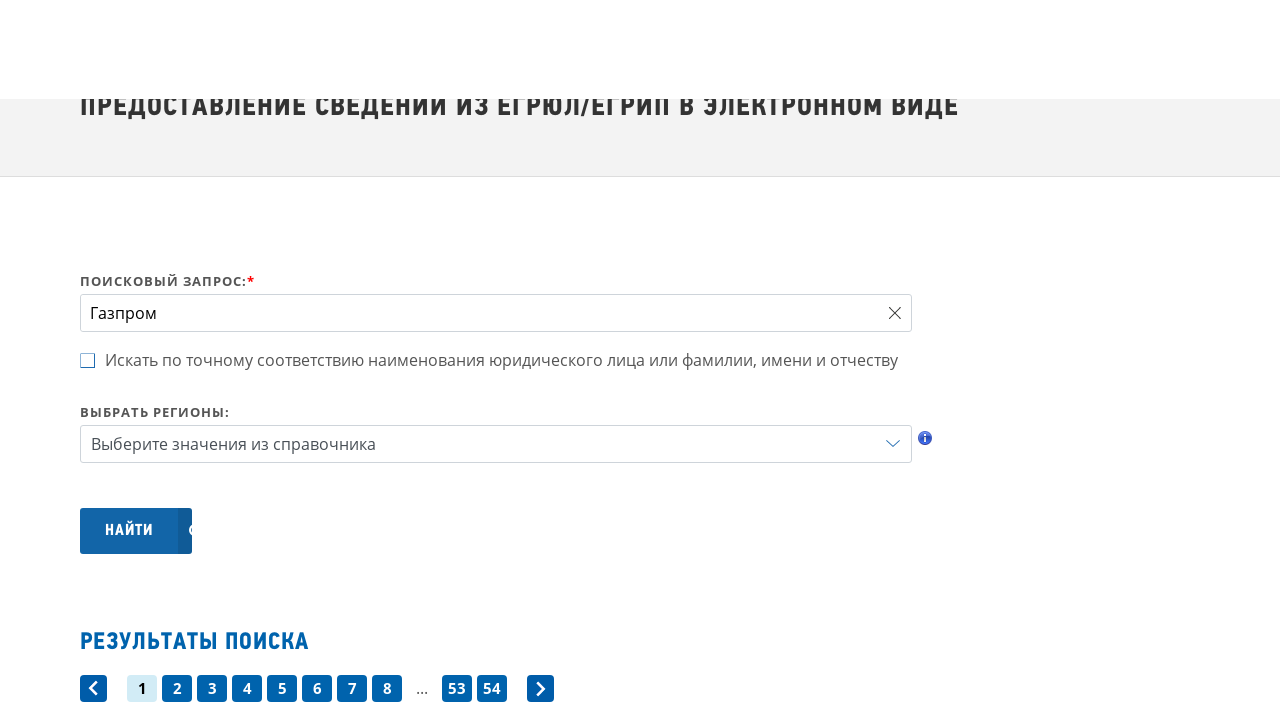

Clicked next page button to navigate to page 2 at (540, 14) on .lnk-page.lnk-page-next
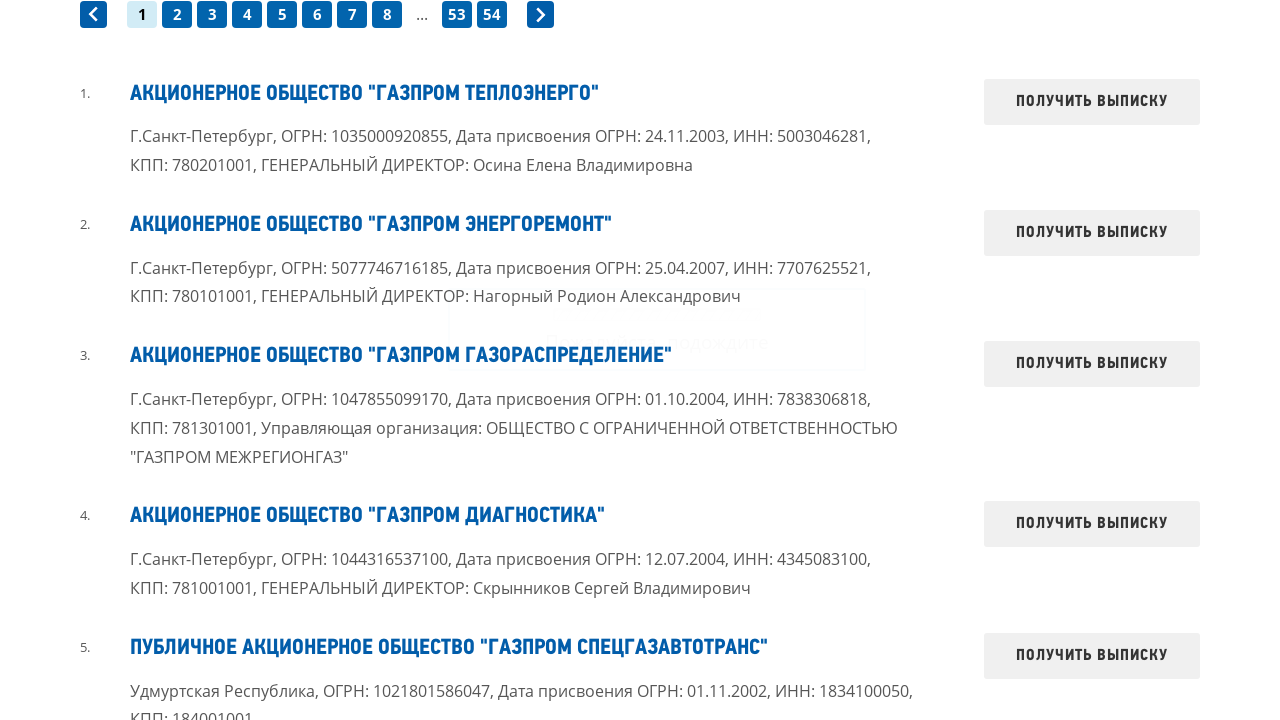

Loading overlay disappeared after navigation
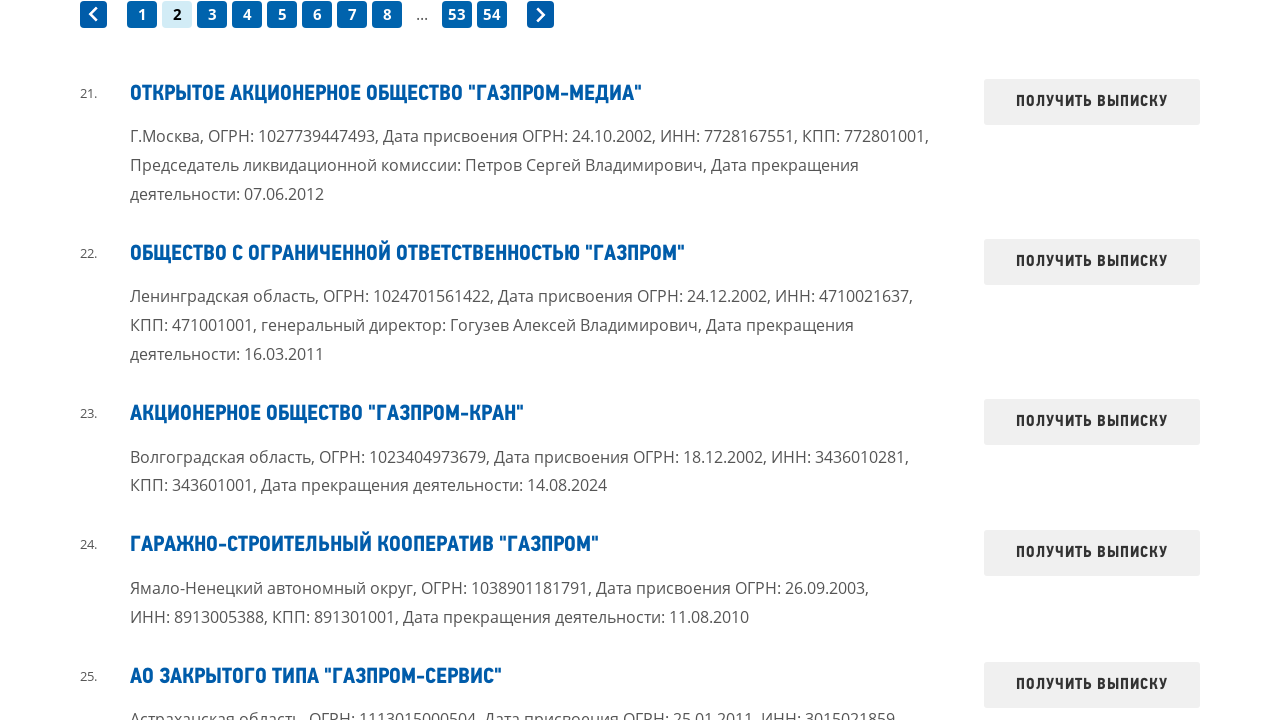

Results loaded successfully on second page
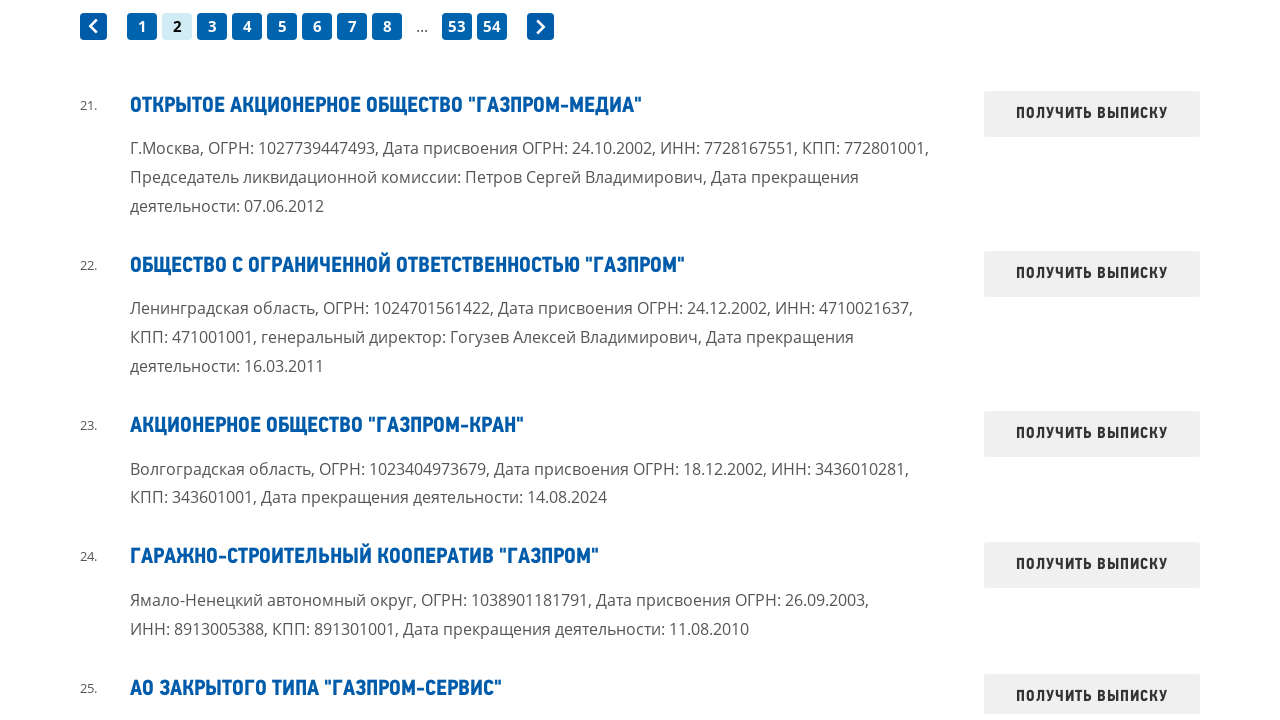

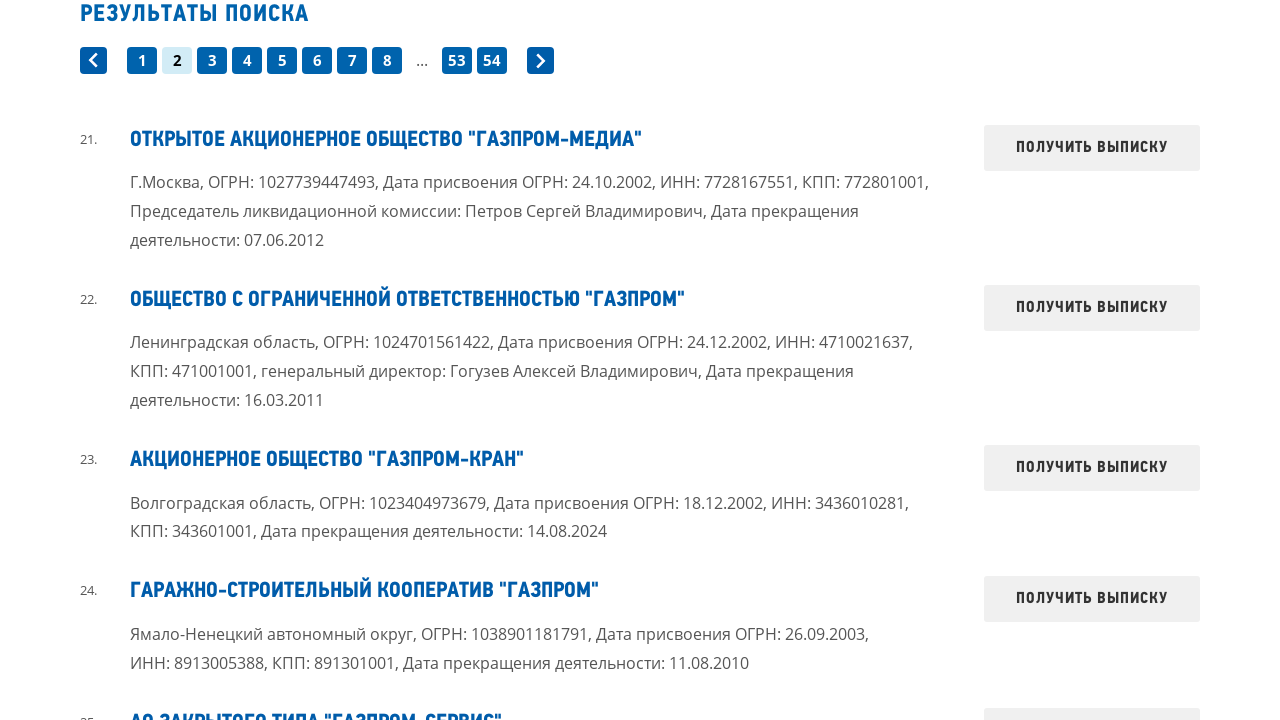